Tests that the search element is clickable on the PyPI homepage

Starting URL: https://pypi.org

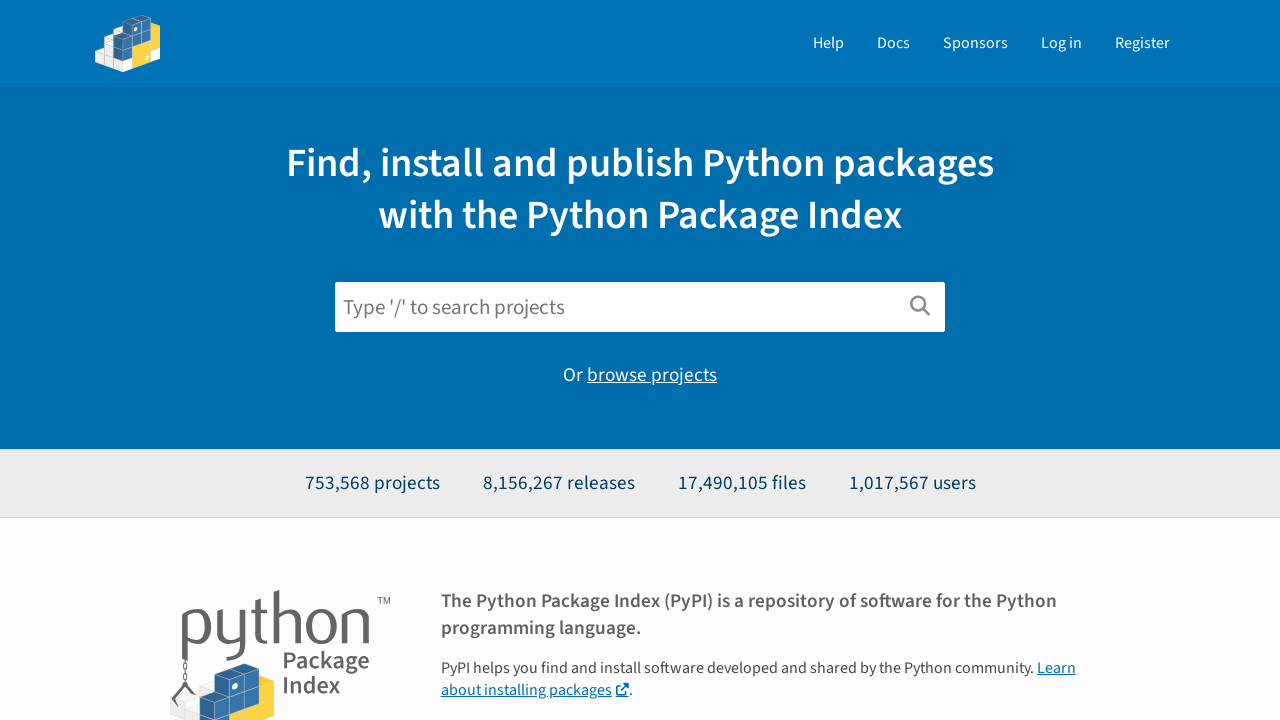

Navigated to PyPI homepage
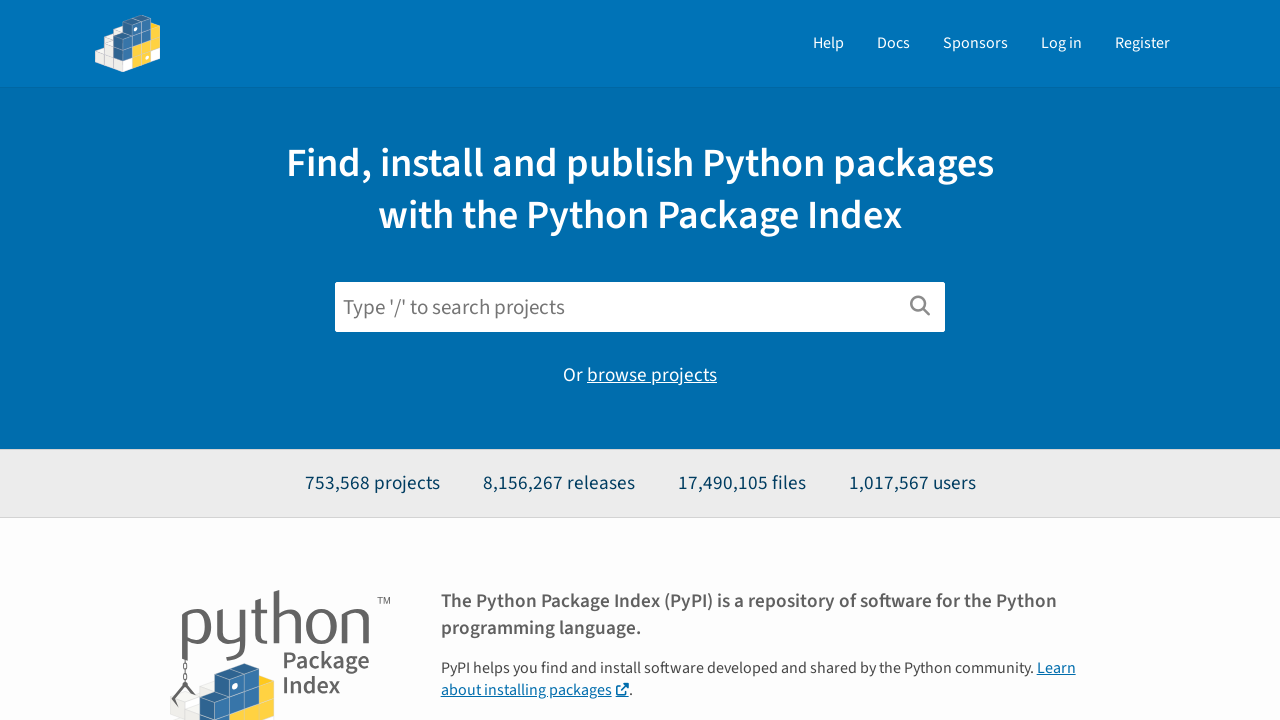

Clicked on search element to verify it is clickable at (640, 307) on #search
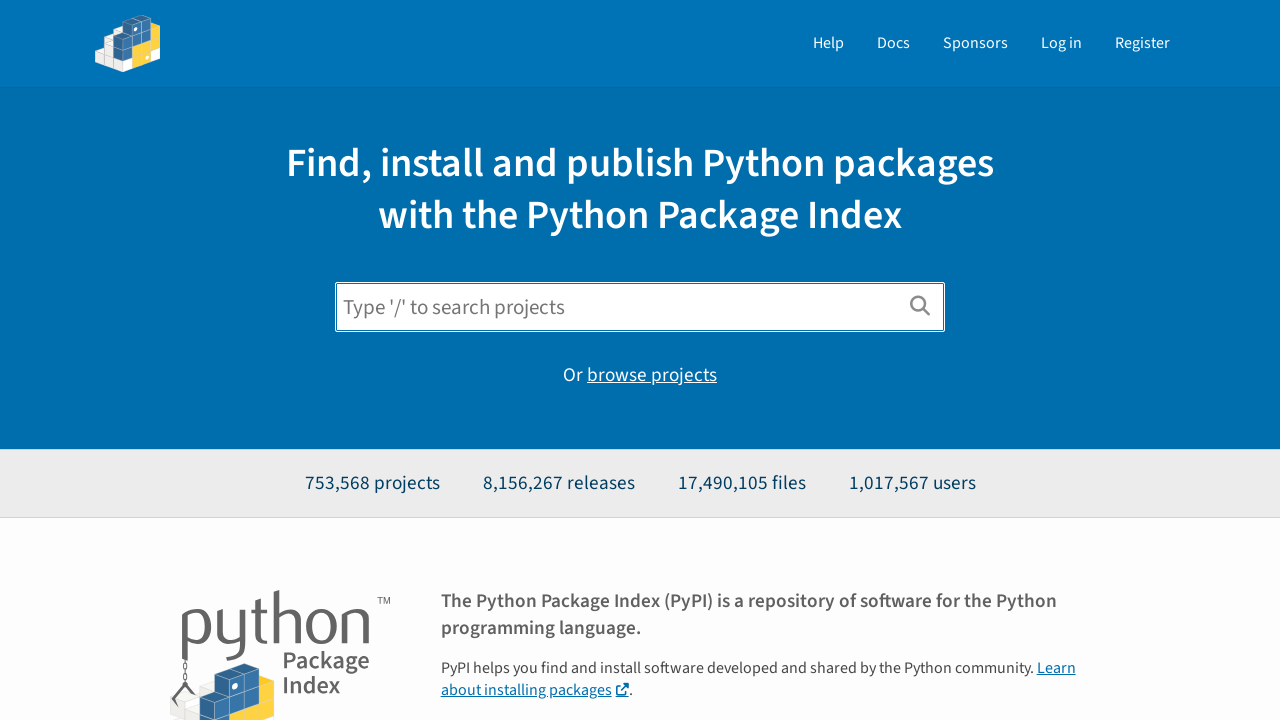

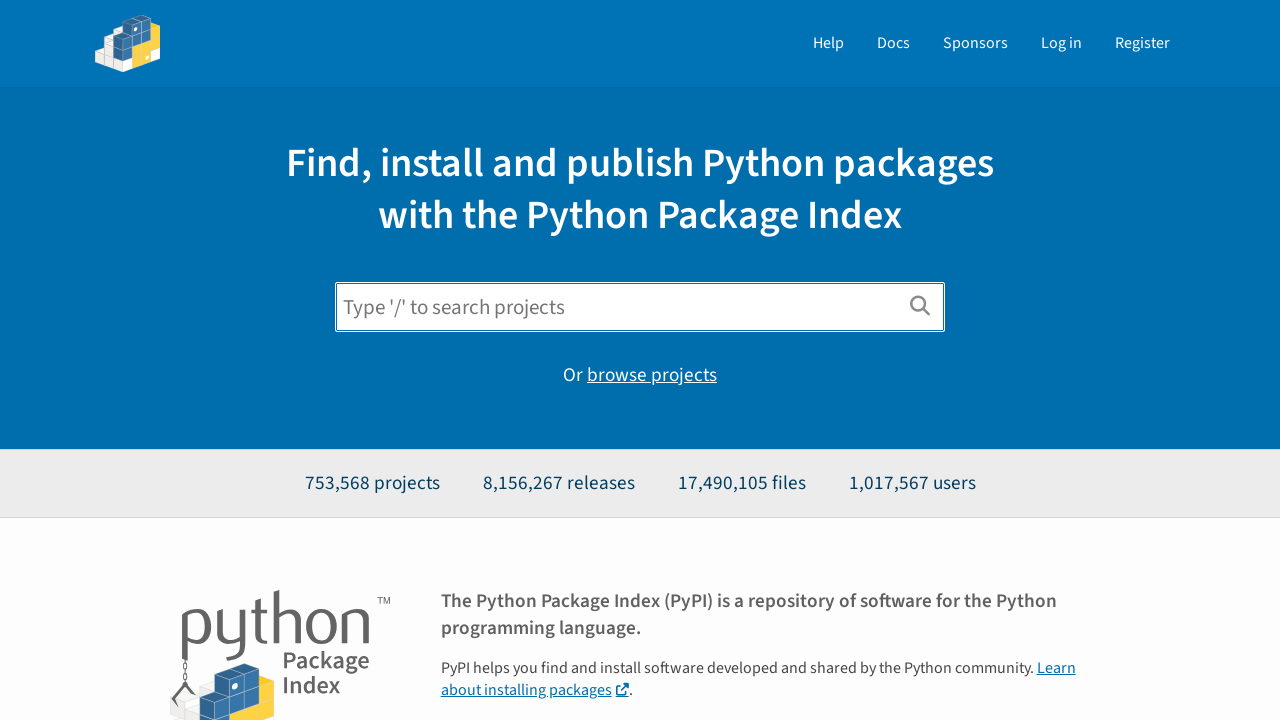